Tests JavaScript prompt alert handling by clicking the prompt button, entering text into the prompt dialog, and accepting it

Starting URL: https://the-internet.herokuapp.com/javascript_alerts

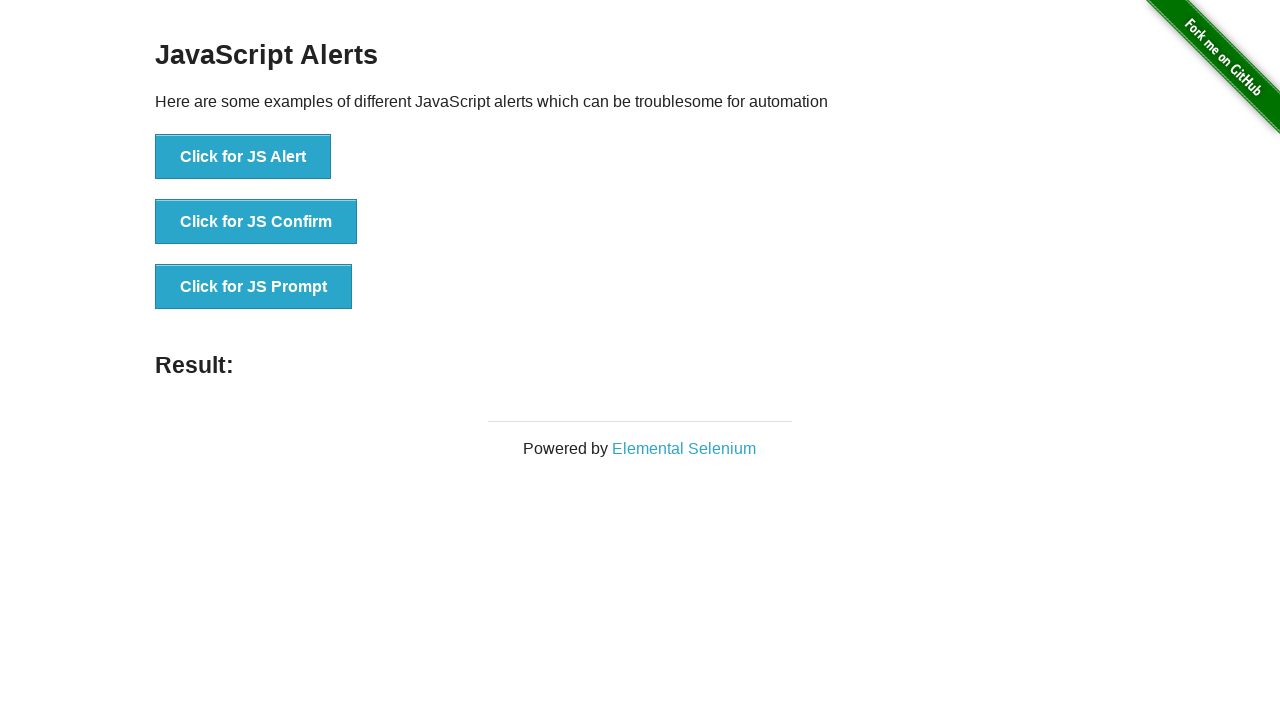

Clicked the 'Click for JS Prompt' button to trigger JavaScript prompt at (254, 287) on xpath=//button[normalize-space()='Click for JS Prompt']
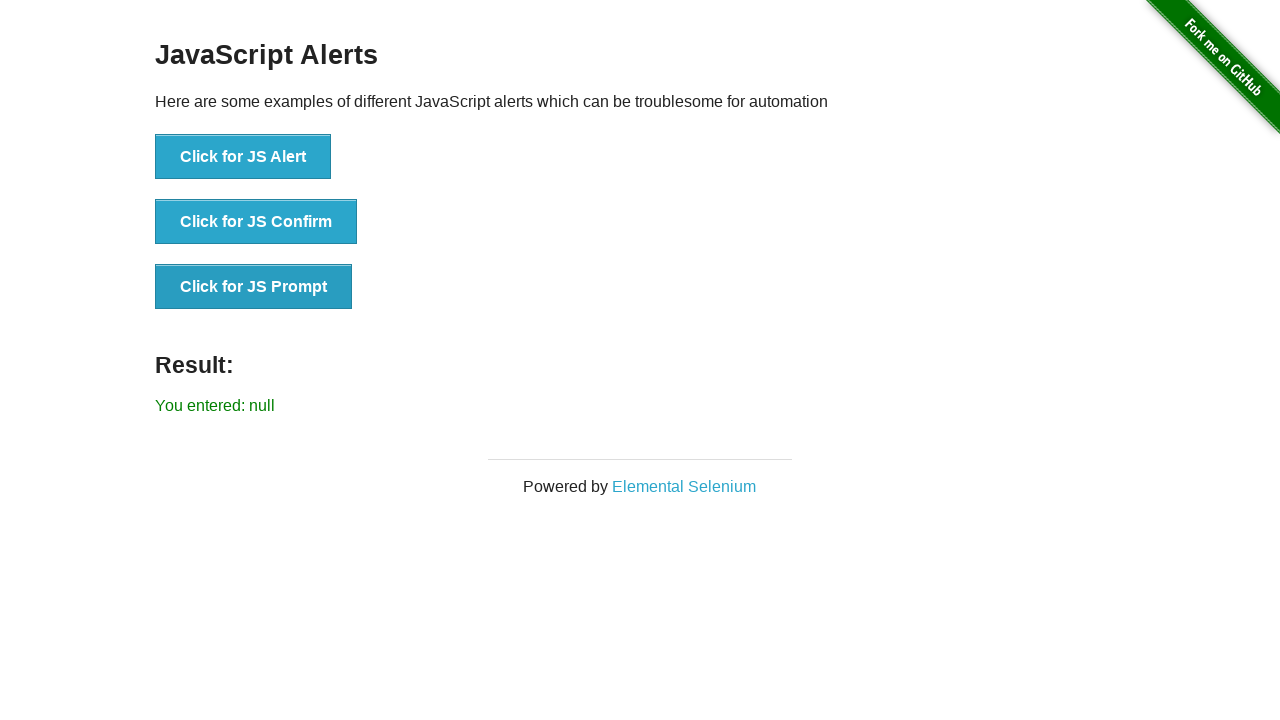

Set up dialog handler to accept prompt with text 'welcome'
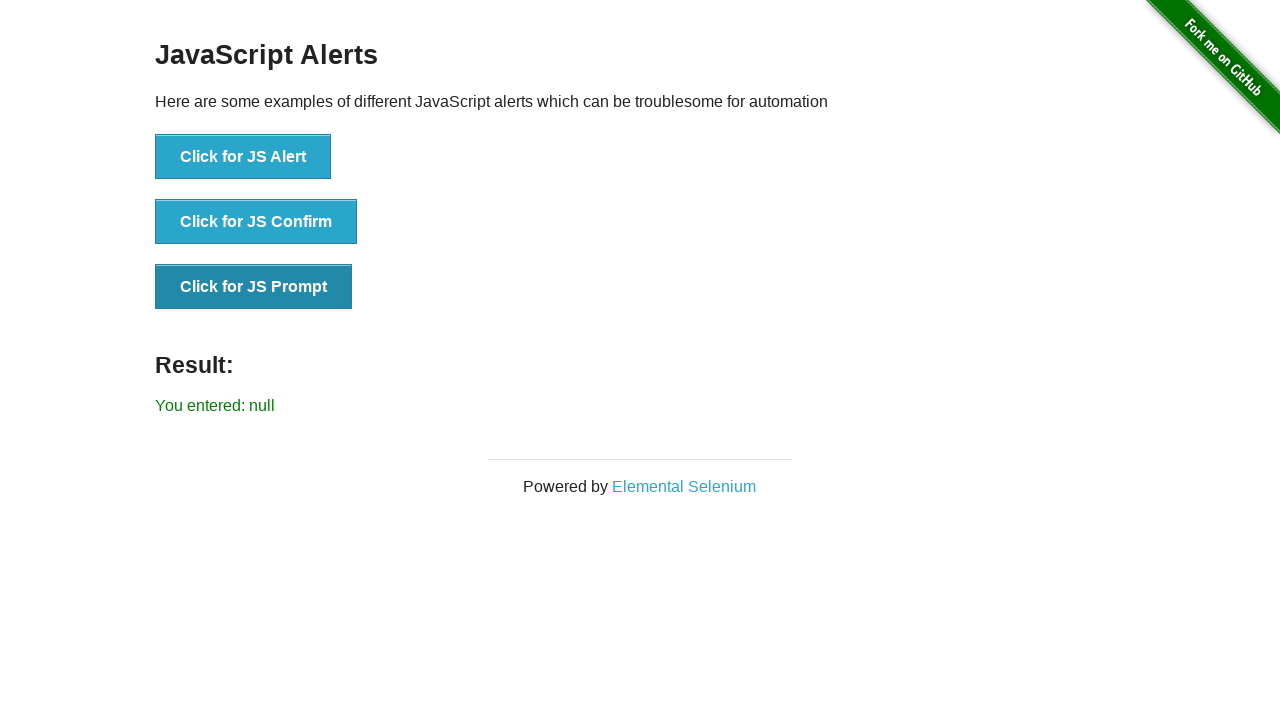

Clicked the 'Click for JS Prompt' button again to trigger the prompt with handler active at (254, 287) on xpath=//button[normalize-space()='Click for JS Prompt']
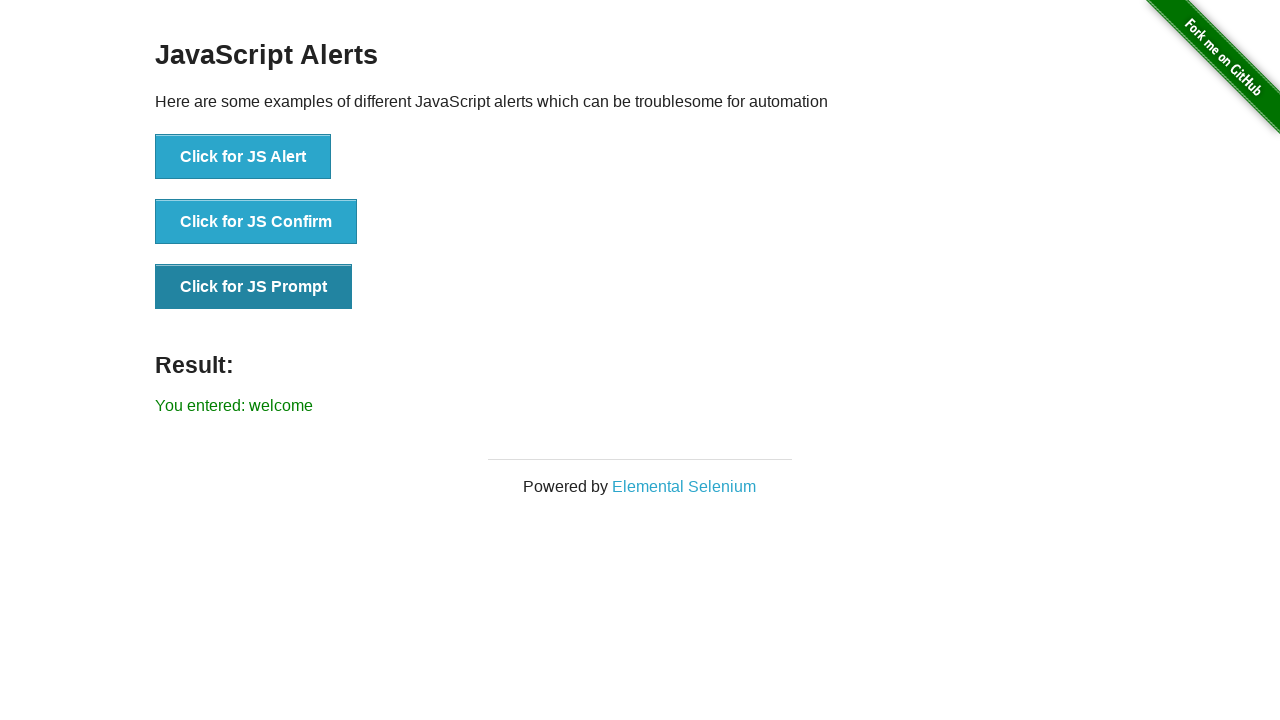

Prompt dialog accepted and result element loaded on page
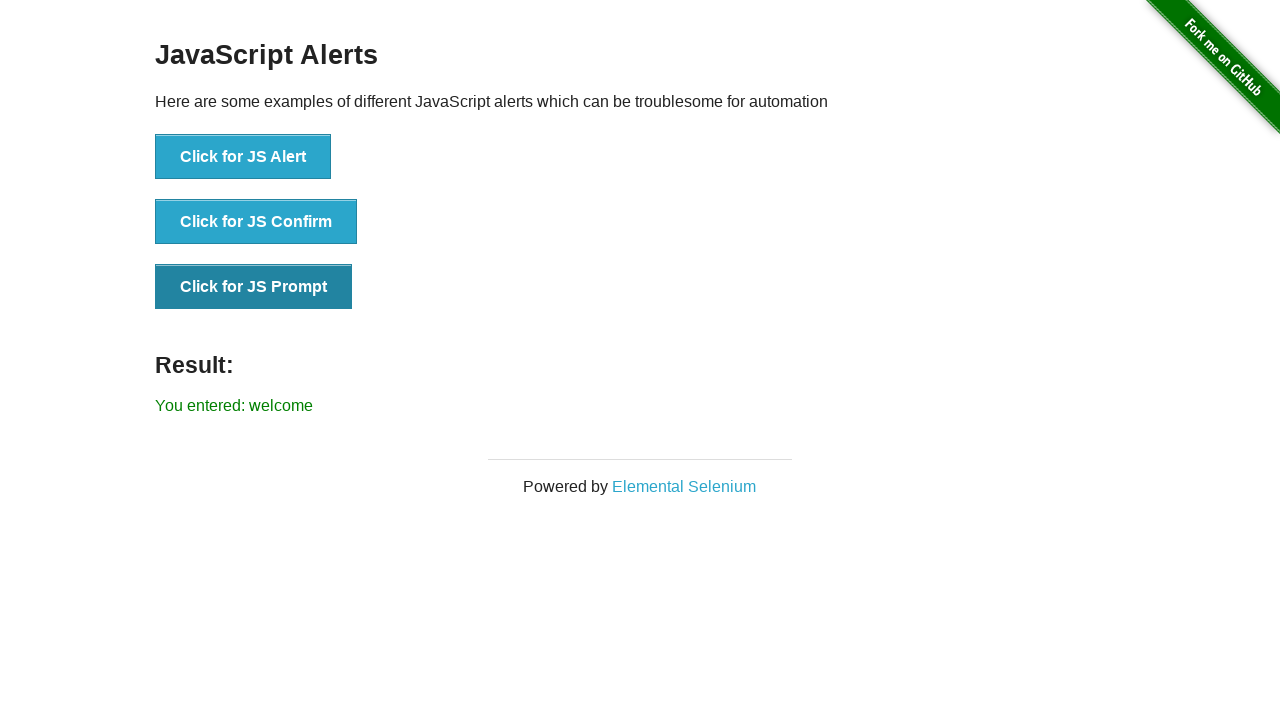

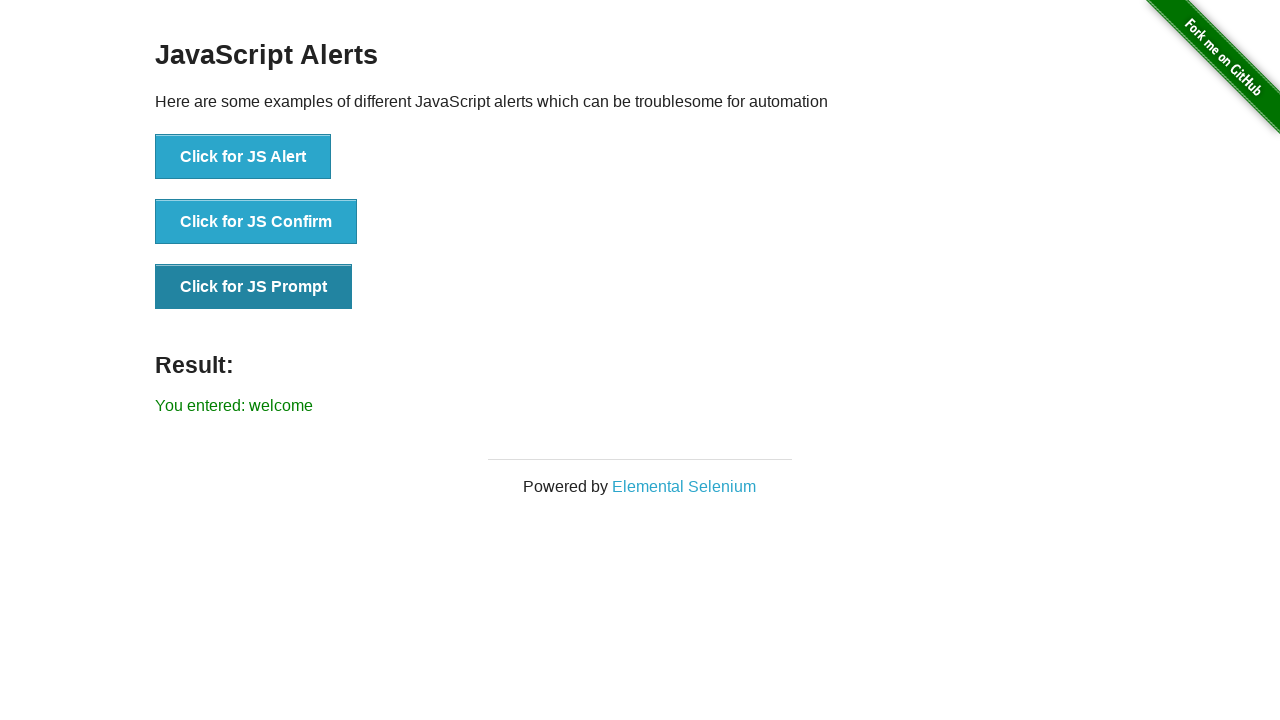